Navigates to BBC Good Food recipe collection page, waits for recipe links to load, then navigates to a recipe page and clicks the Ingredients tab to switch content views.

Starting URL: https://www.bbcgoodfood.com/recipes/collection/quick-and-easy-family-recipes?page=1

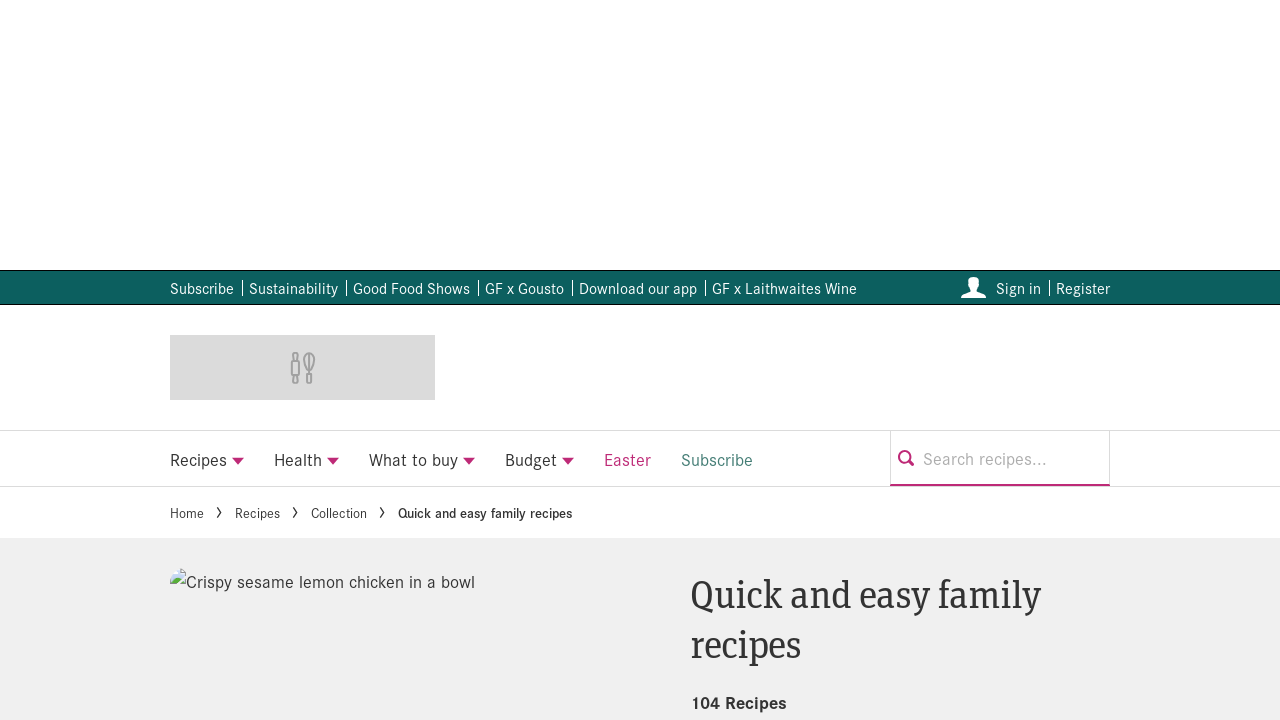

Waited for recipe links to load on BBC Good Food collection page
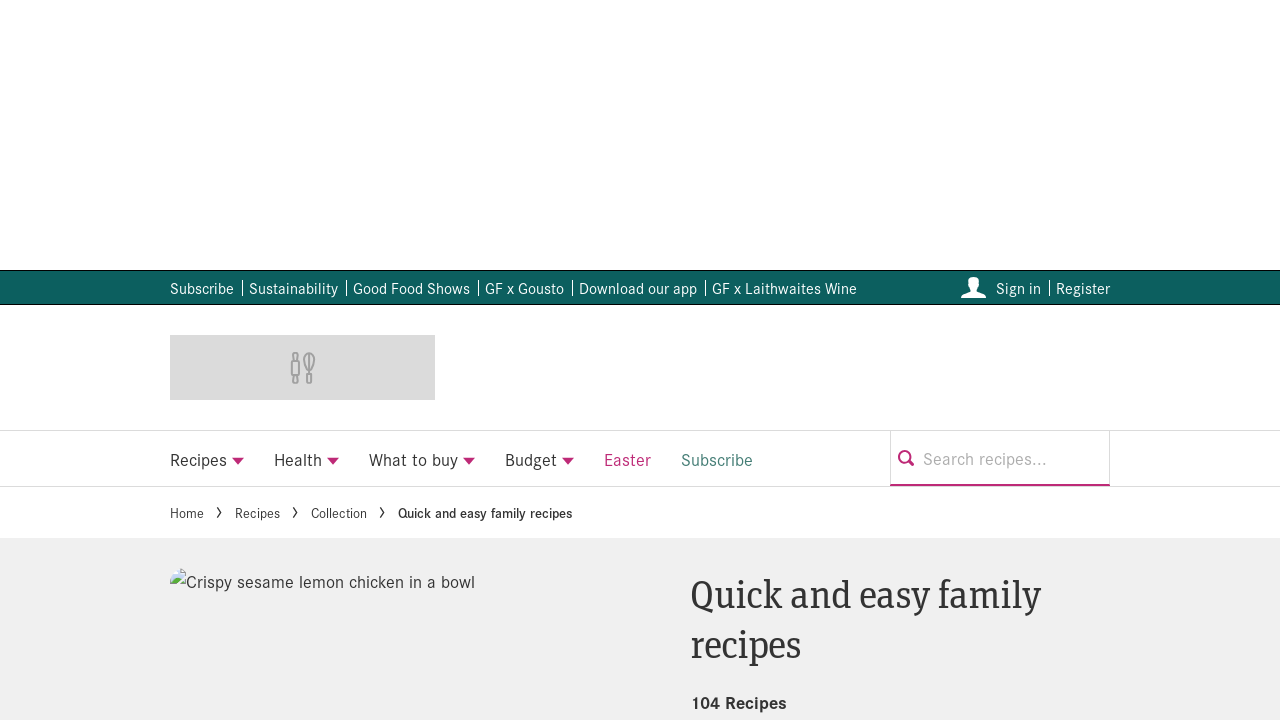

Located the first recipe link in the collection
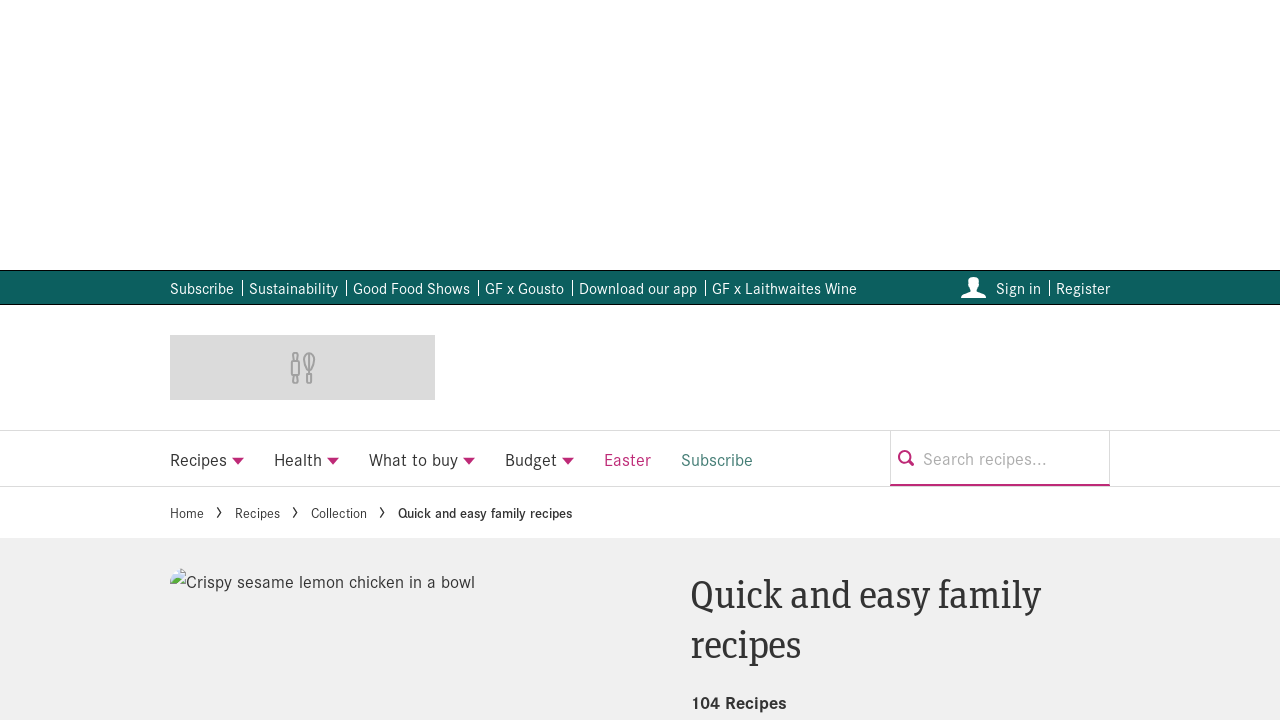

Retrieved href attribute from first recipe link
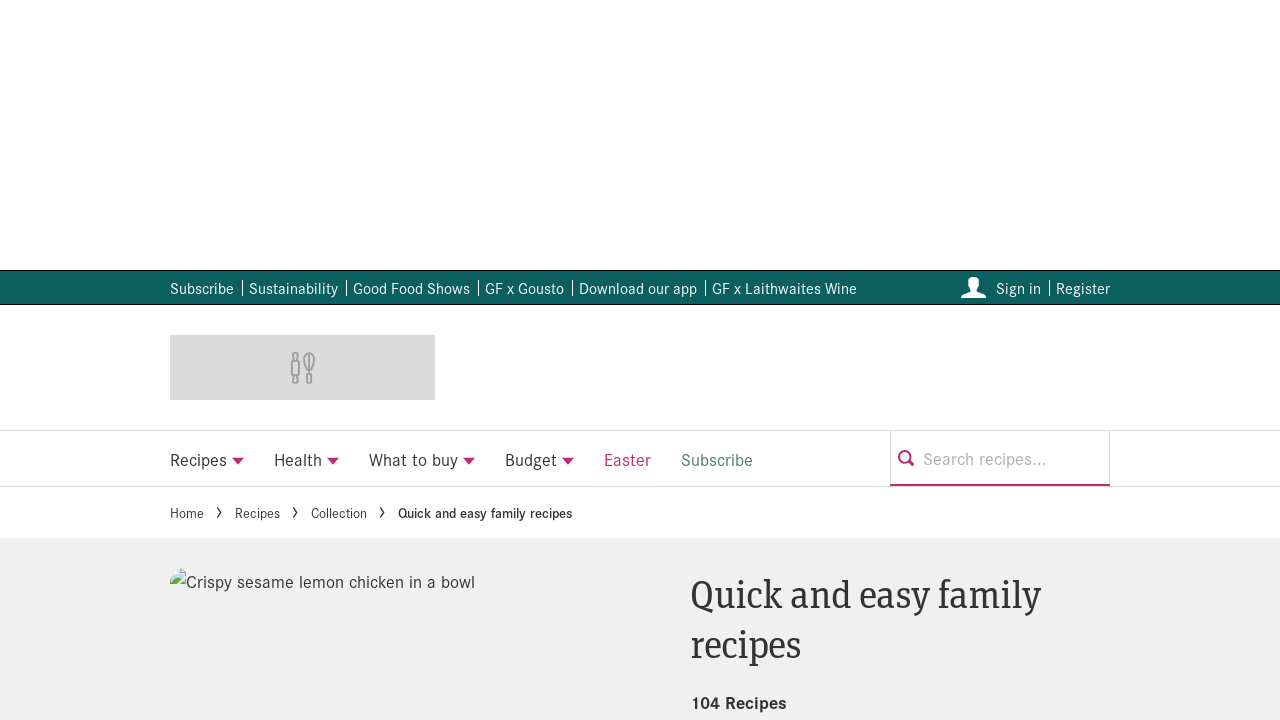

Navigated to the recipe page
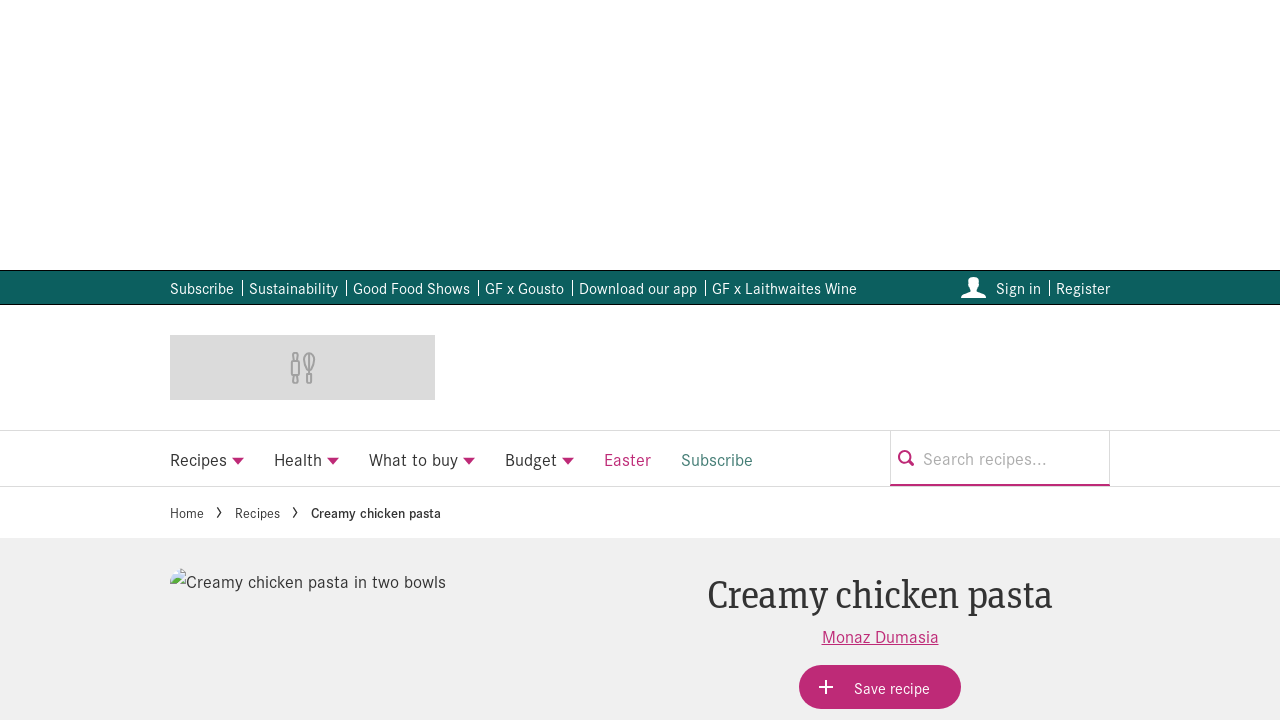

Waited for Ingredients tab button to be available
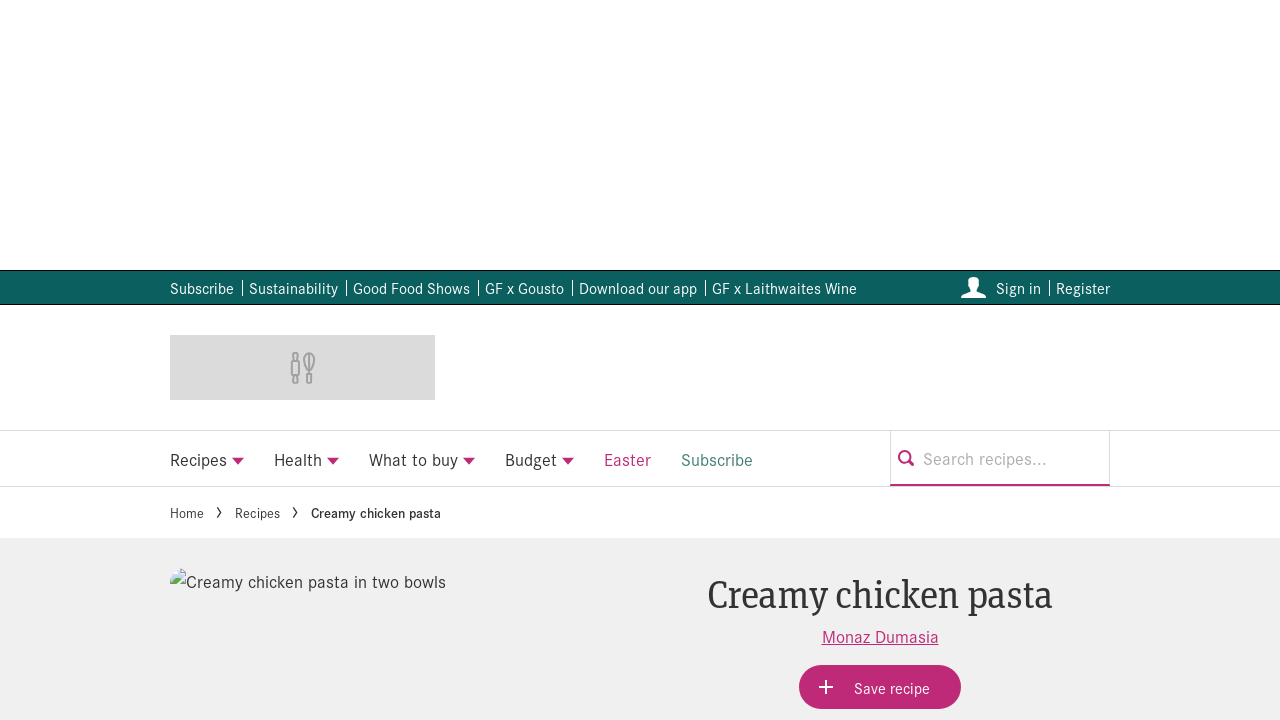

Clicked the Ingredients tab to switch content view at (336, 410) on button:has-text('Ingredients')
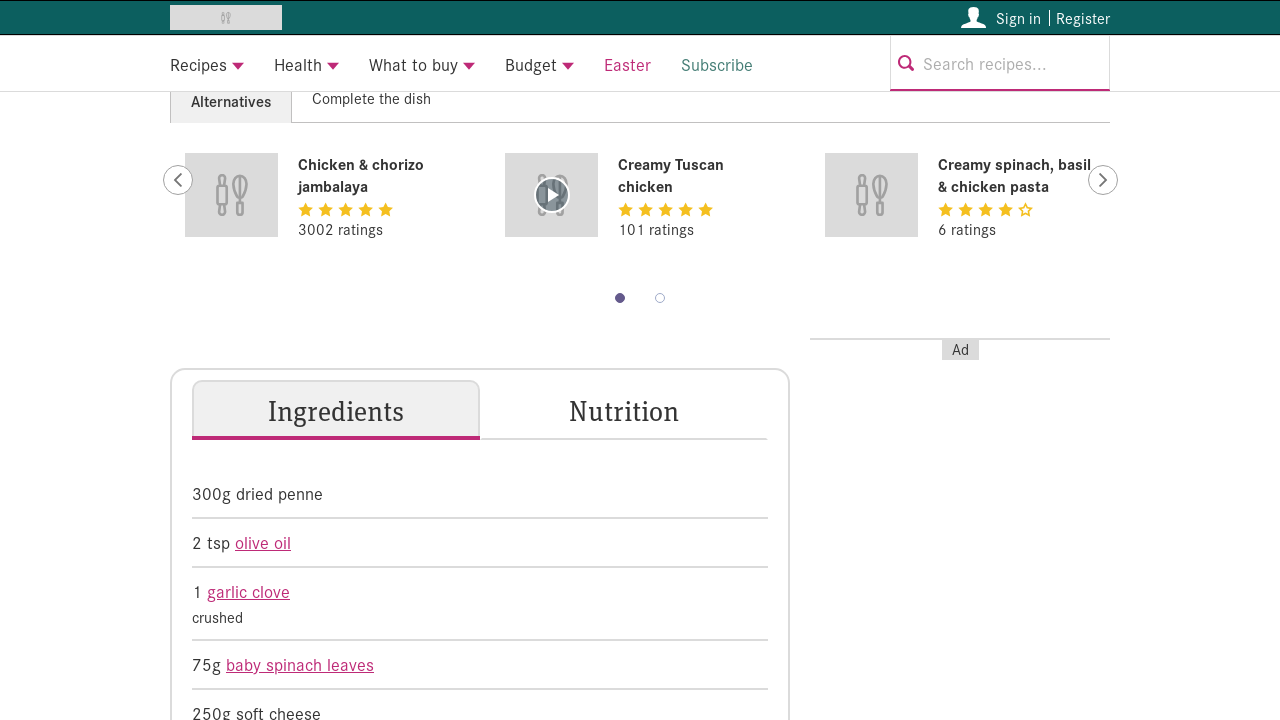

Waited for ingredients content to load
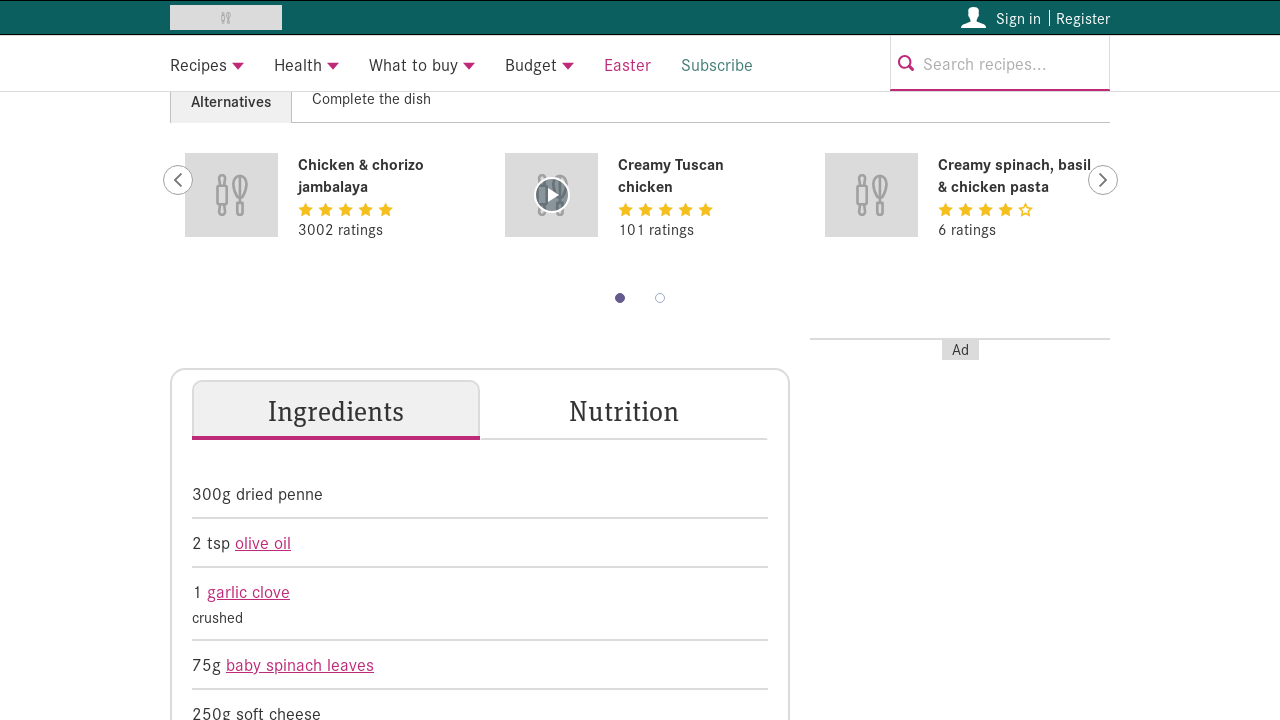

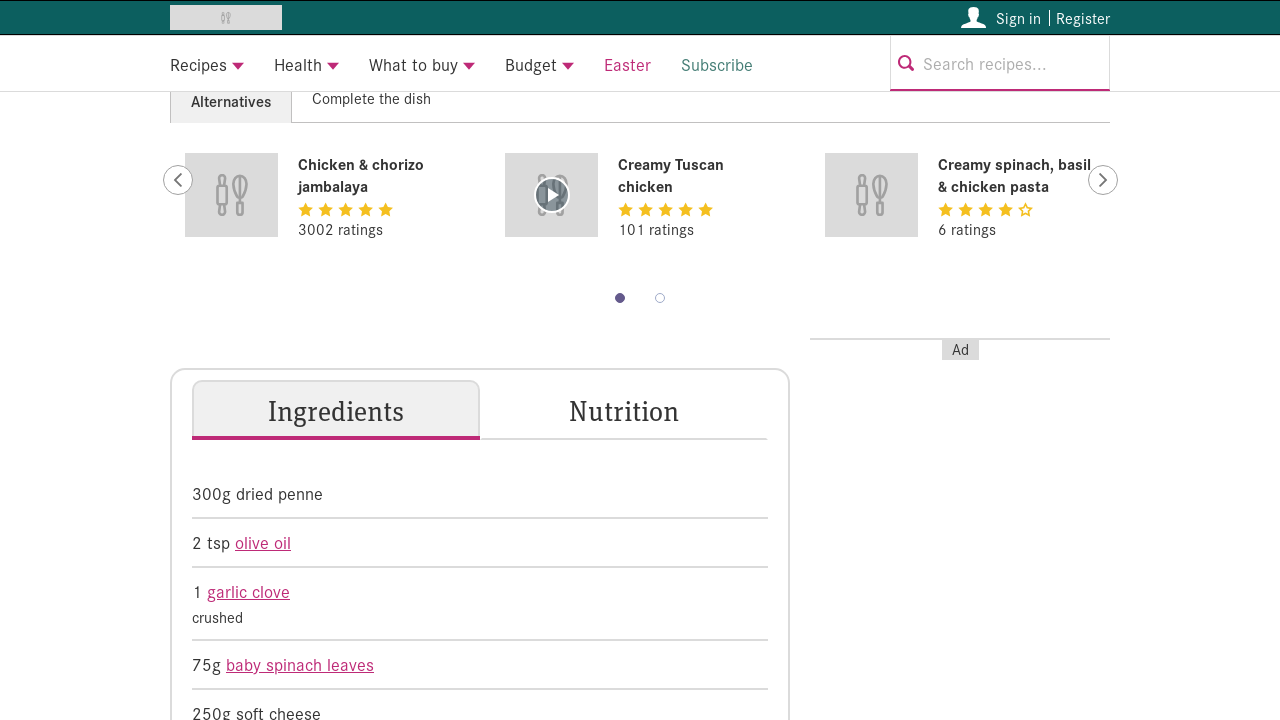